Tests JavaScript prompt popup handling by clicking a button to trigger the prompt, entering text, and accepting the dialog

Starting URL: https://www.w3schools.com/js/tryit.asp?filename=tryjs_prompt

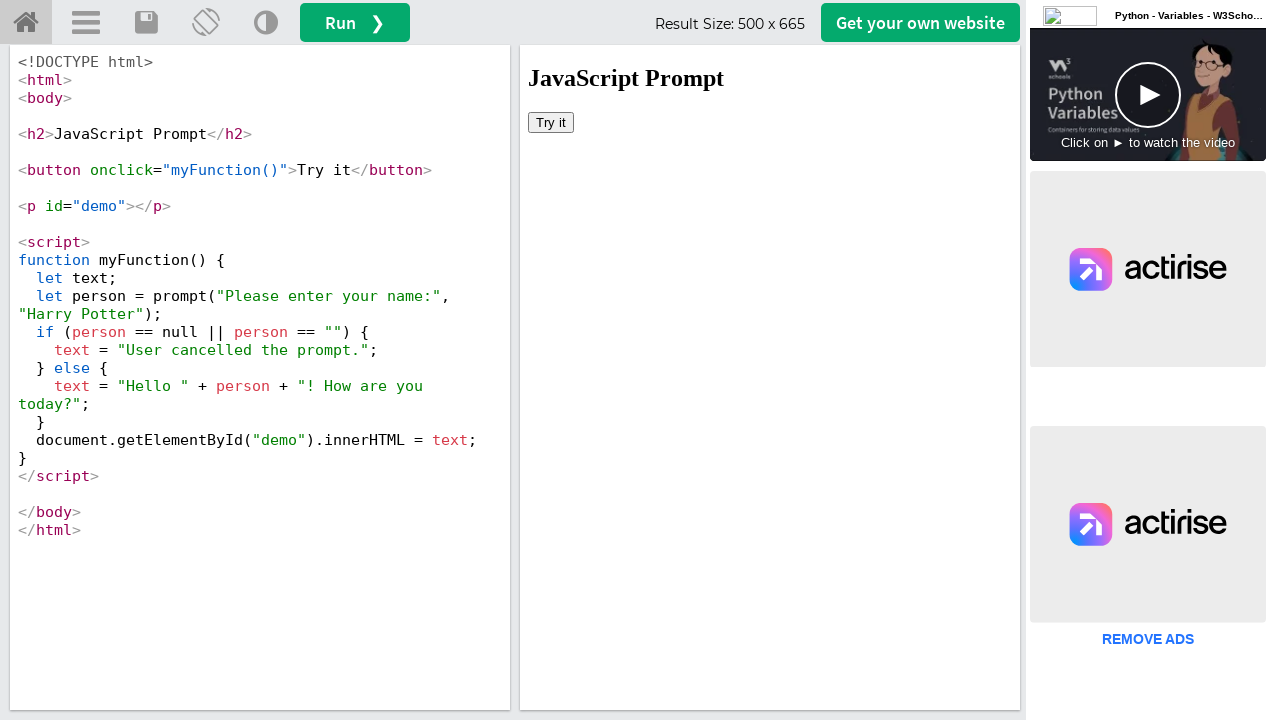

Located the iframe containing the demo
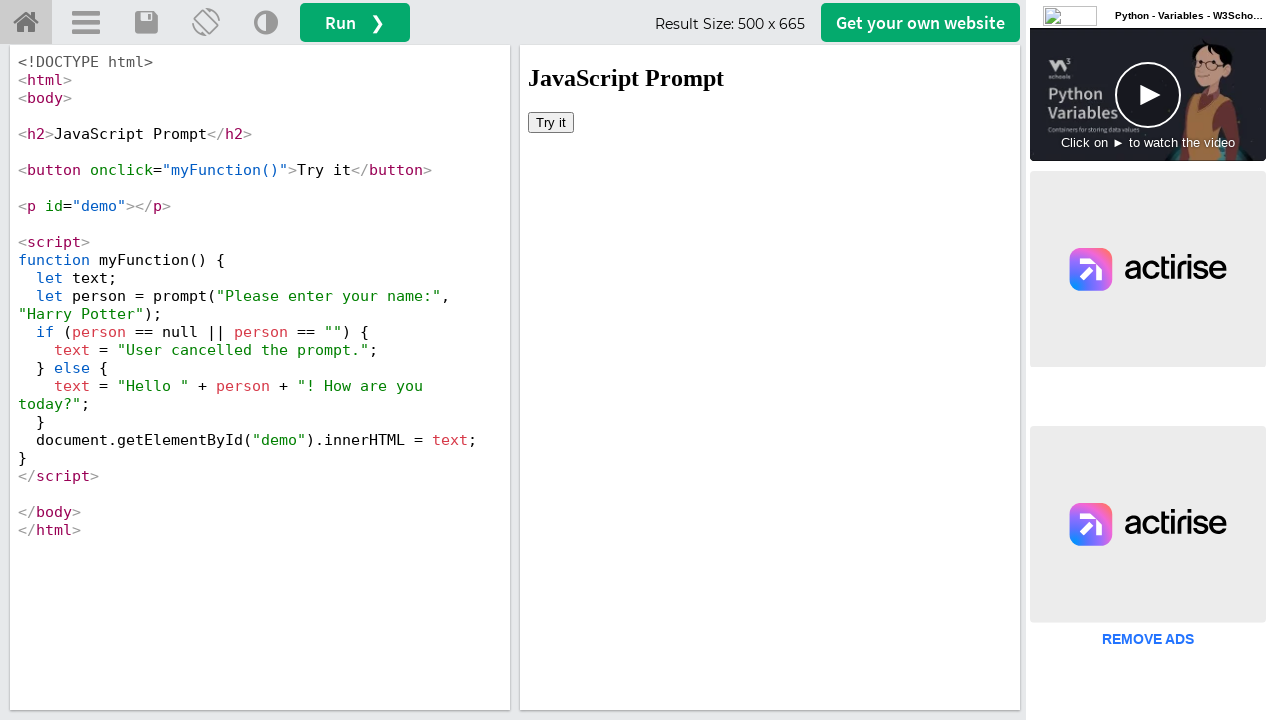

Clicked the 'Try it' button to trigger the prompt popup at (551, 122) on #iframeResult >> internal:control=enter-frame >> xpath=//button[text()='Try it']
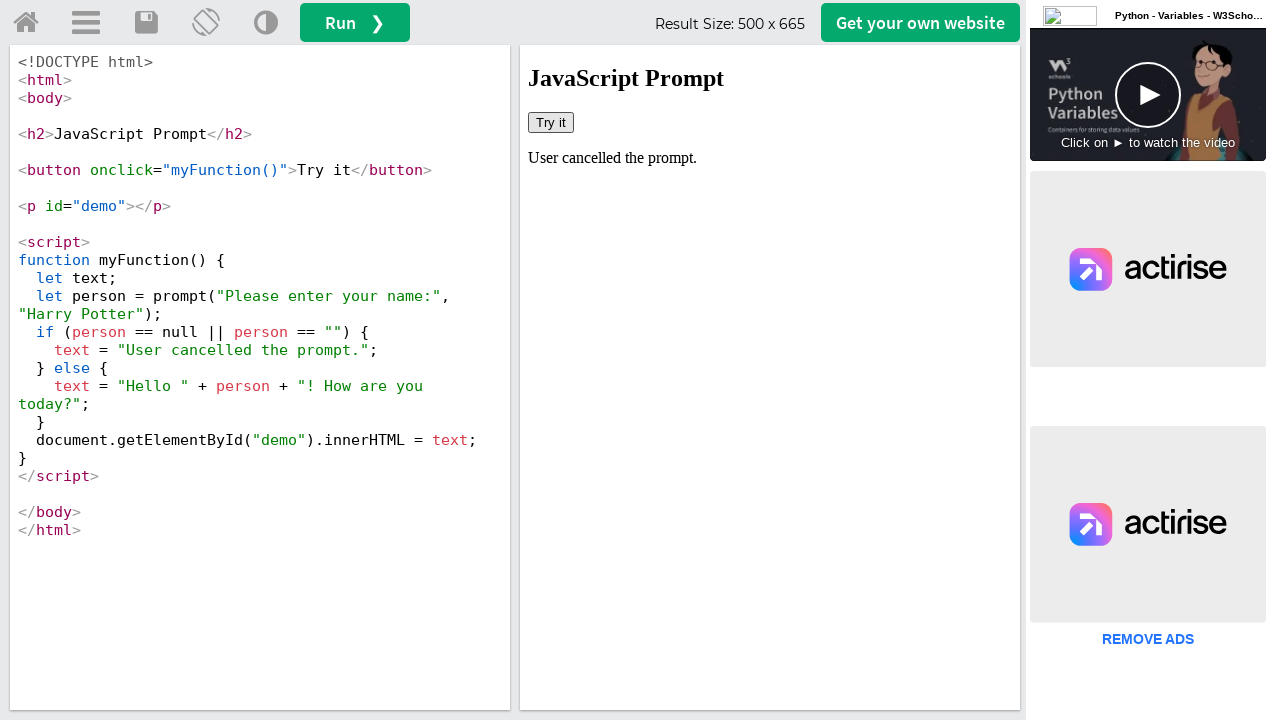

Set up dialog handler to accept prompts with text 'Selenium students'
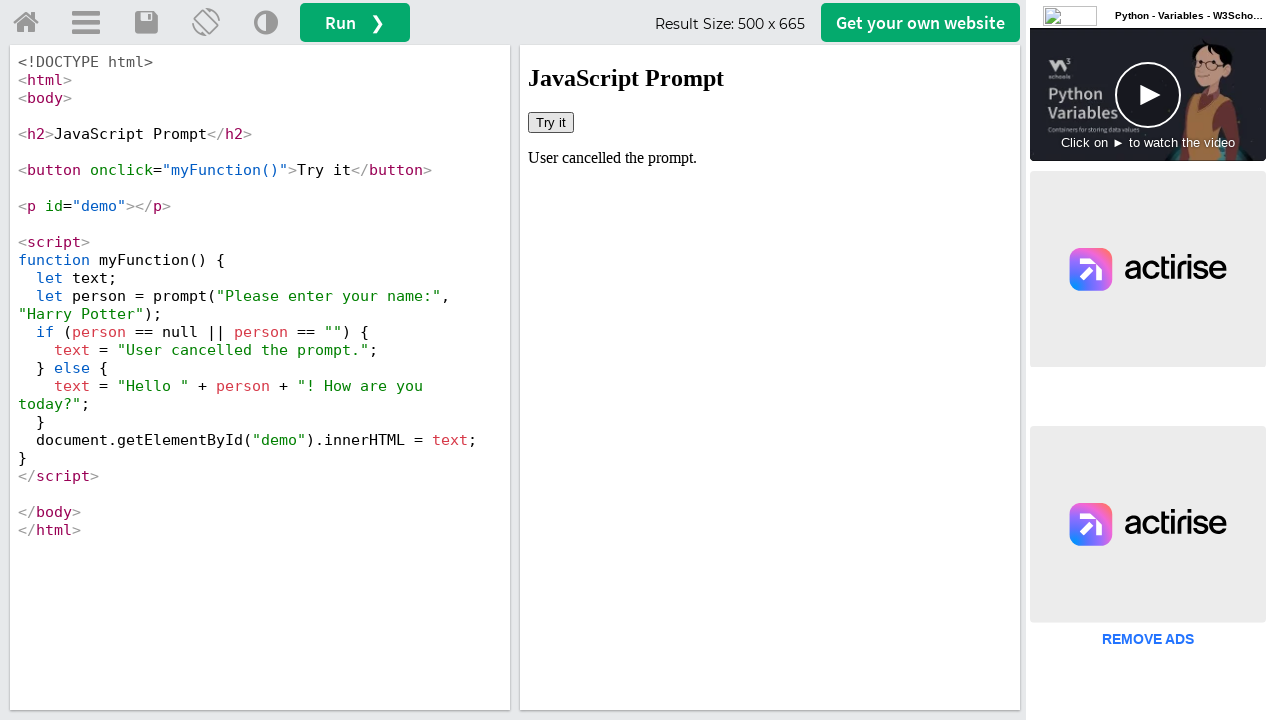

Clicked the 'Try it' button again and accepted the prompt dialog at (551, 122) on #iframeResult >> internal:control=enter-frame >> xpath=//button[text()='Try it']
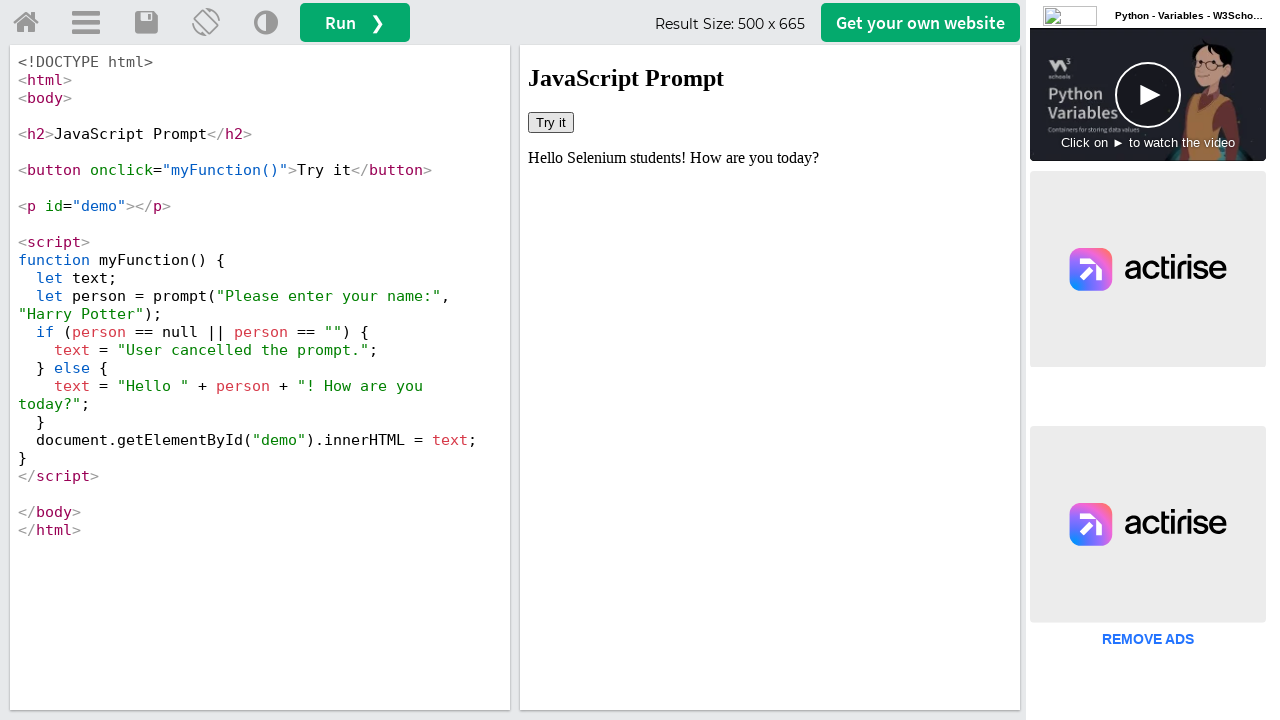

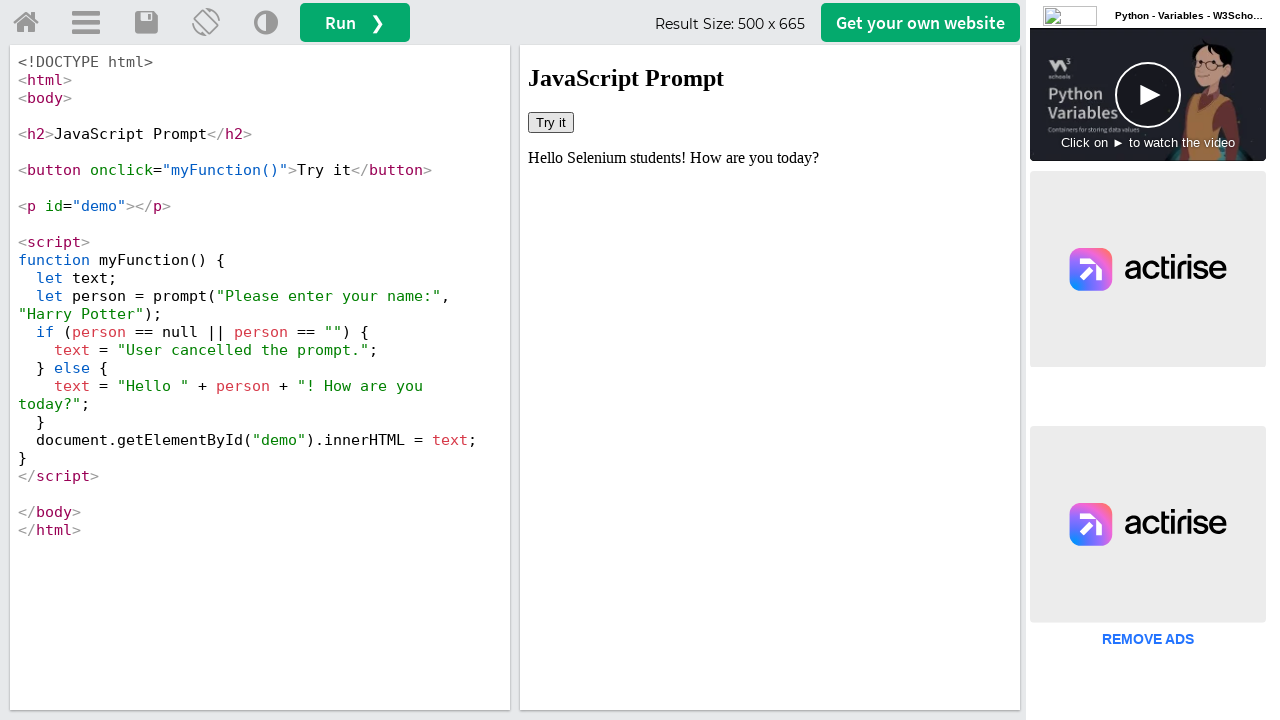